Tests page scrolling functionality by scrolling down and then back up on a GitHub repository page

Starting URL: https://github.com/StMarco89/automationpractice.com

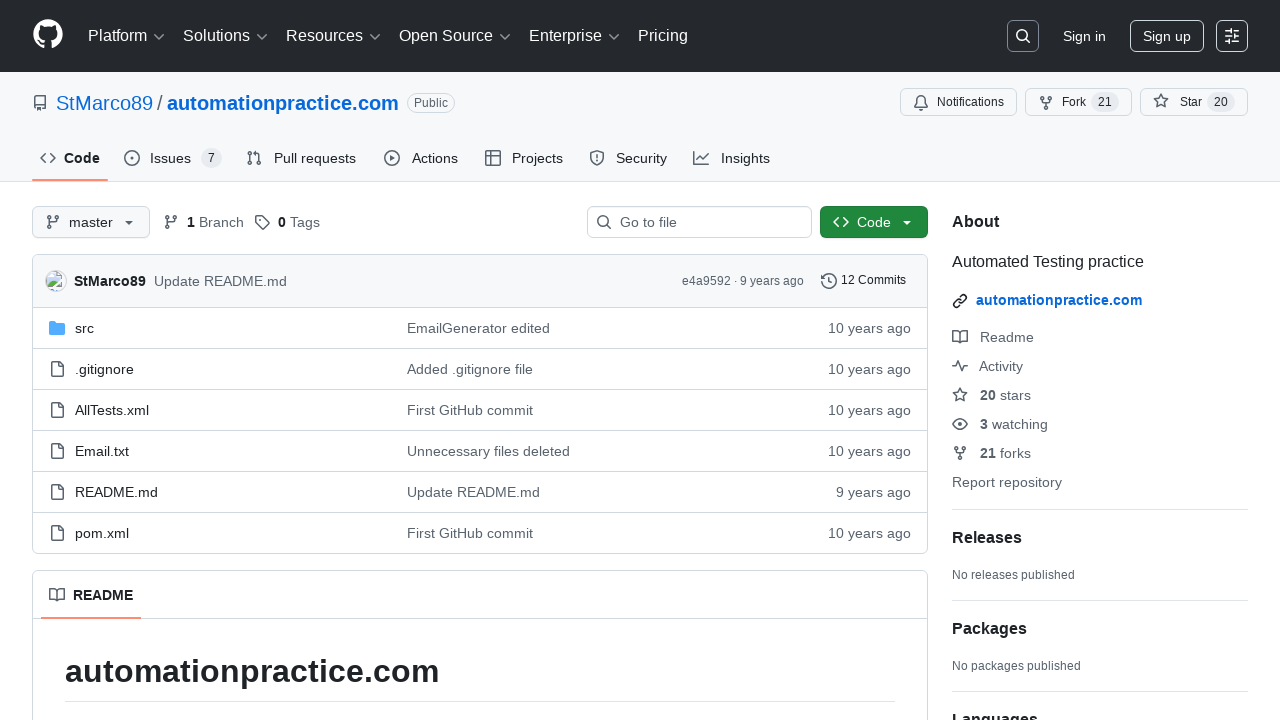

Scrolled down 900 pixels on GitHub repository page
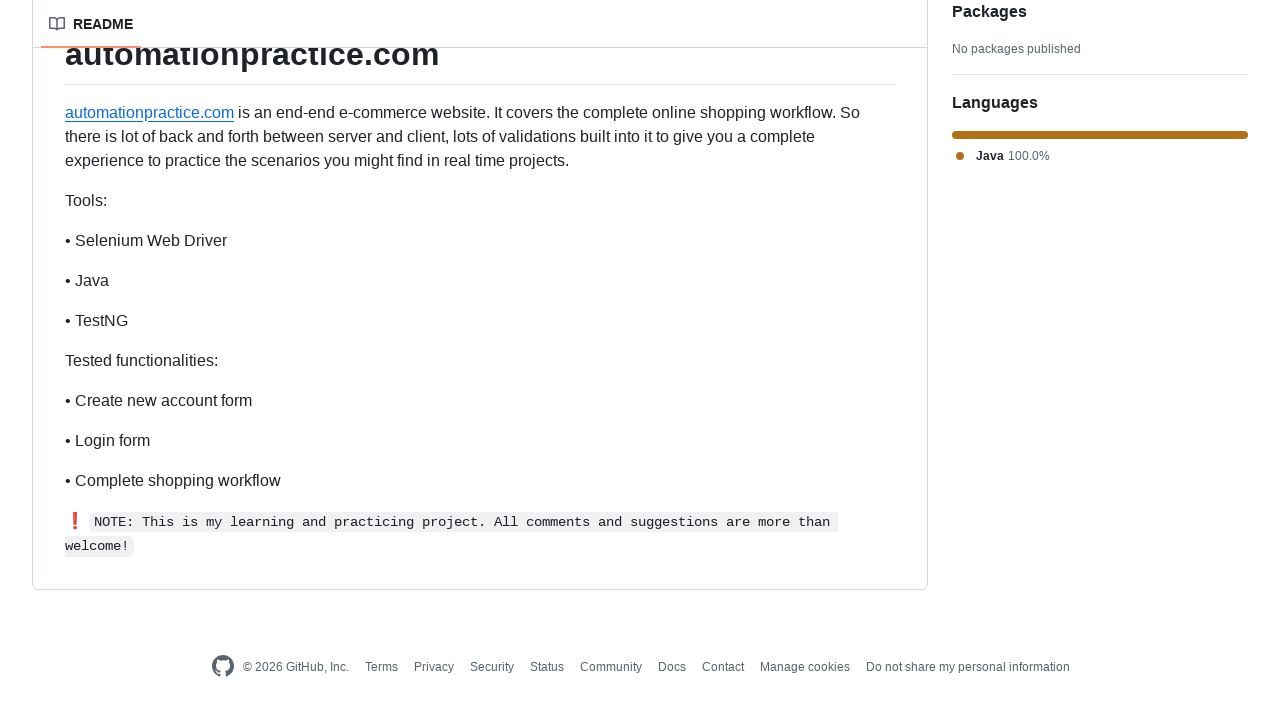

Waited 2 seconds for scroll to complete
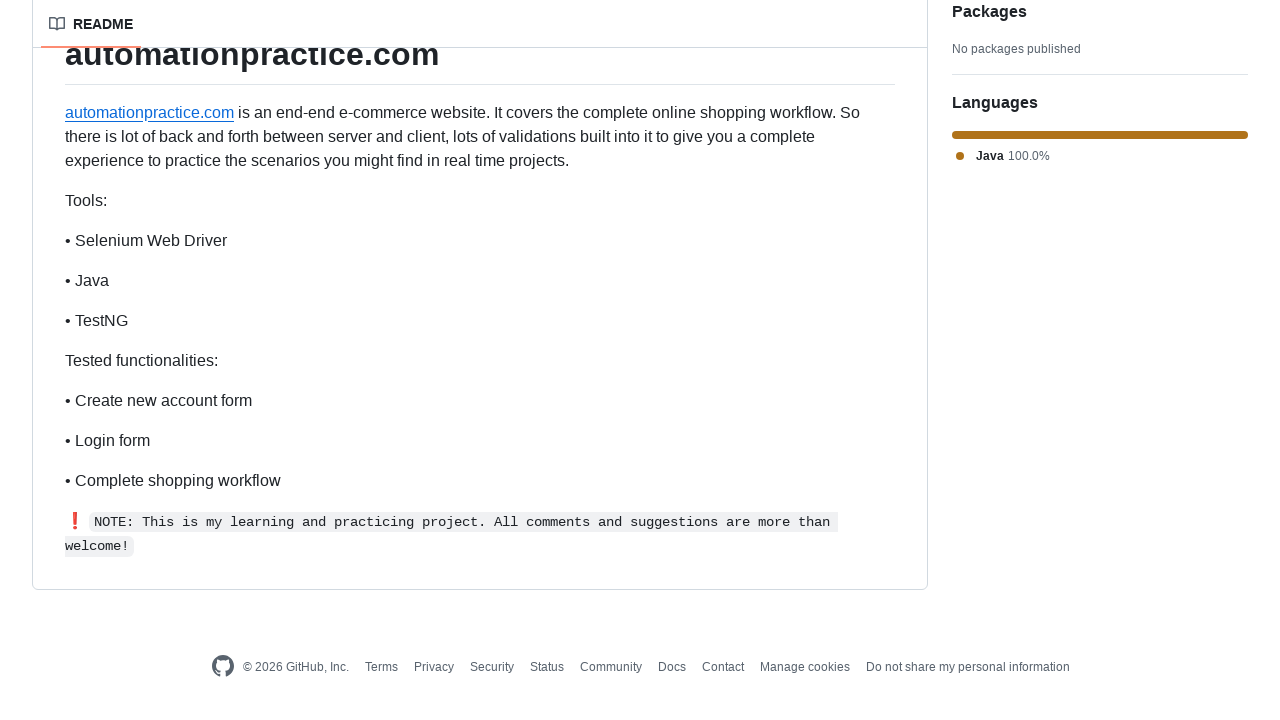

Scrolled up 700 pixels on GitHub repository page
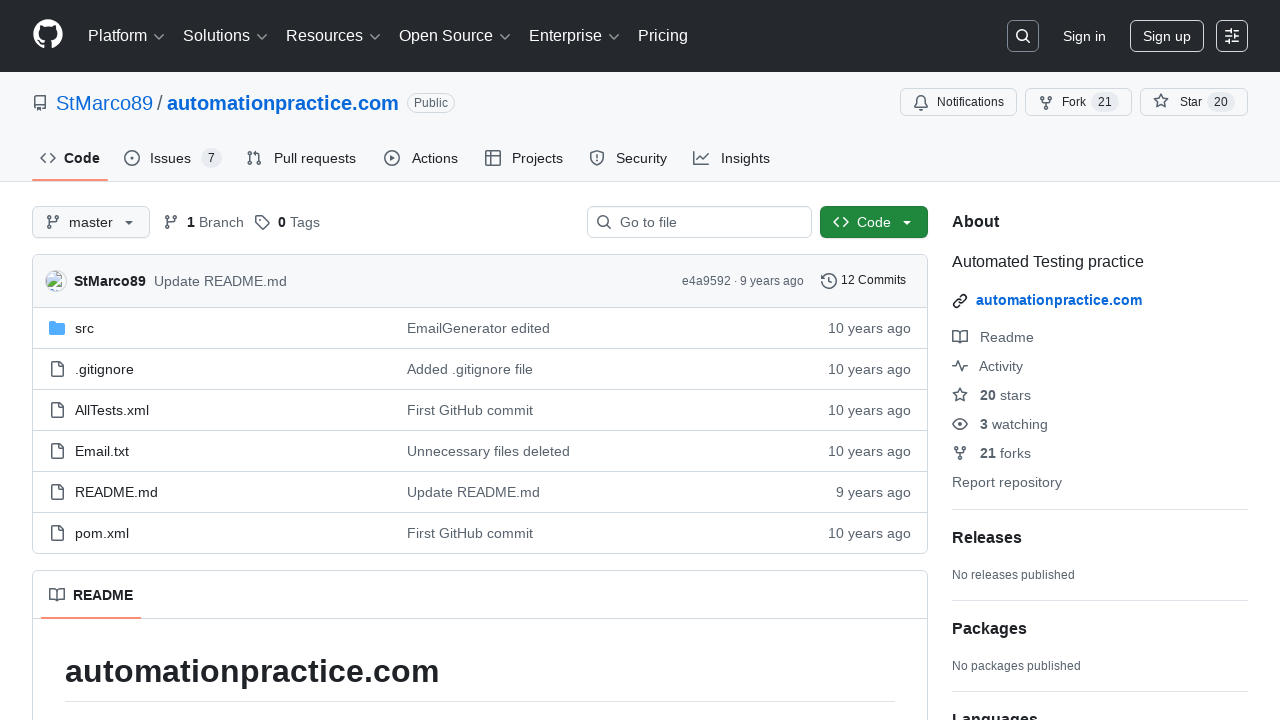

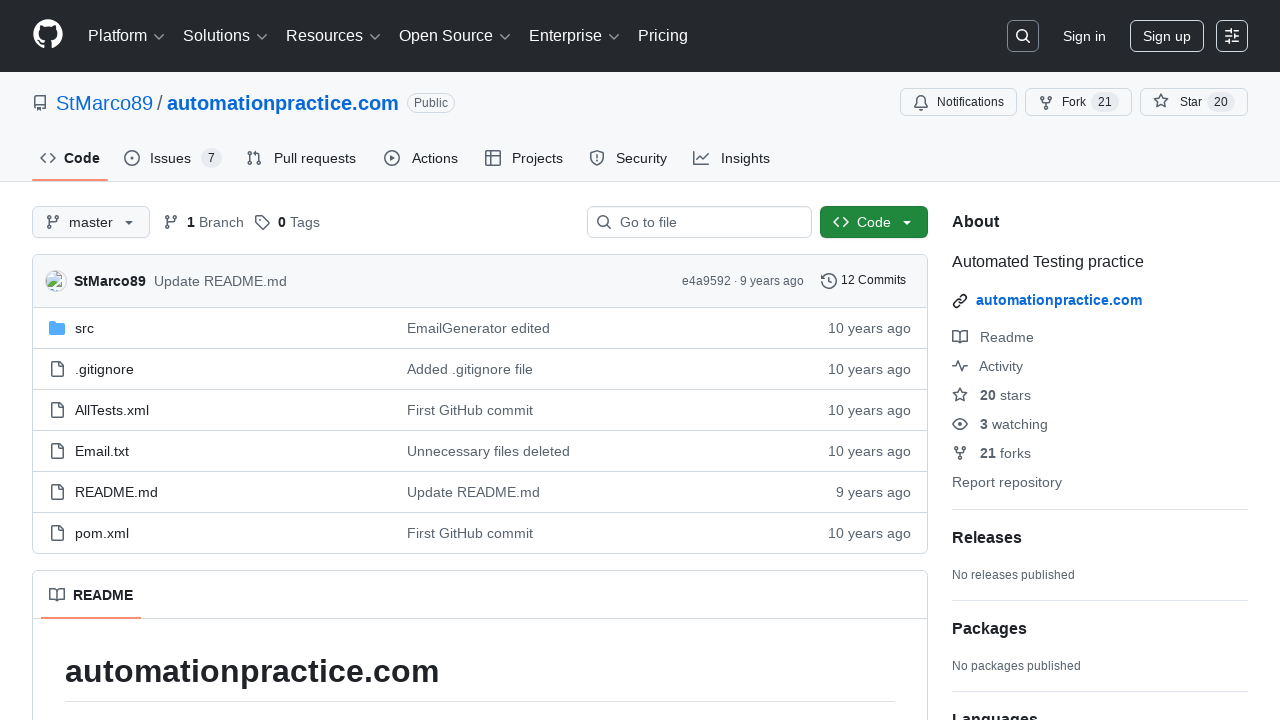